Tests iframe navigation using URL-based frame selection and verifies text content

Starting URL: https://demoqa.com/frames

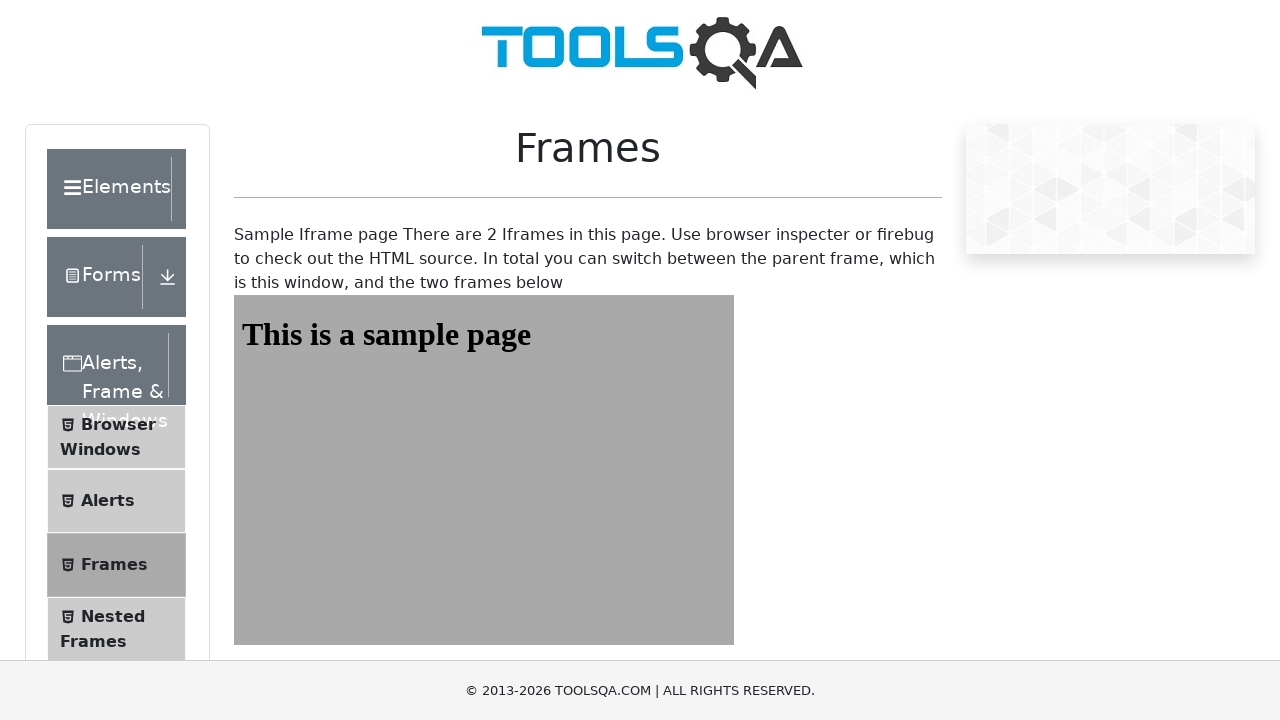

Set viewport size to 1920x1080
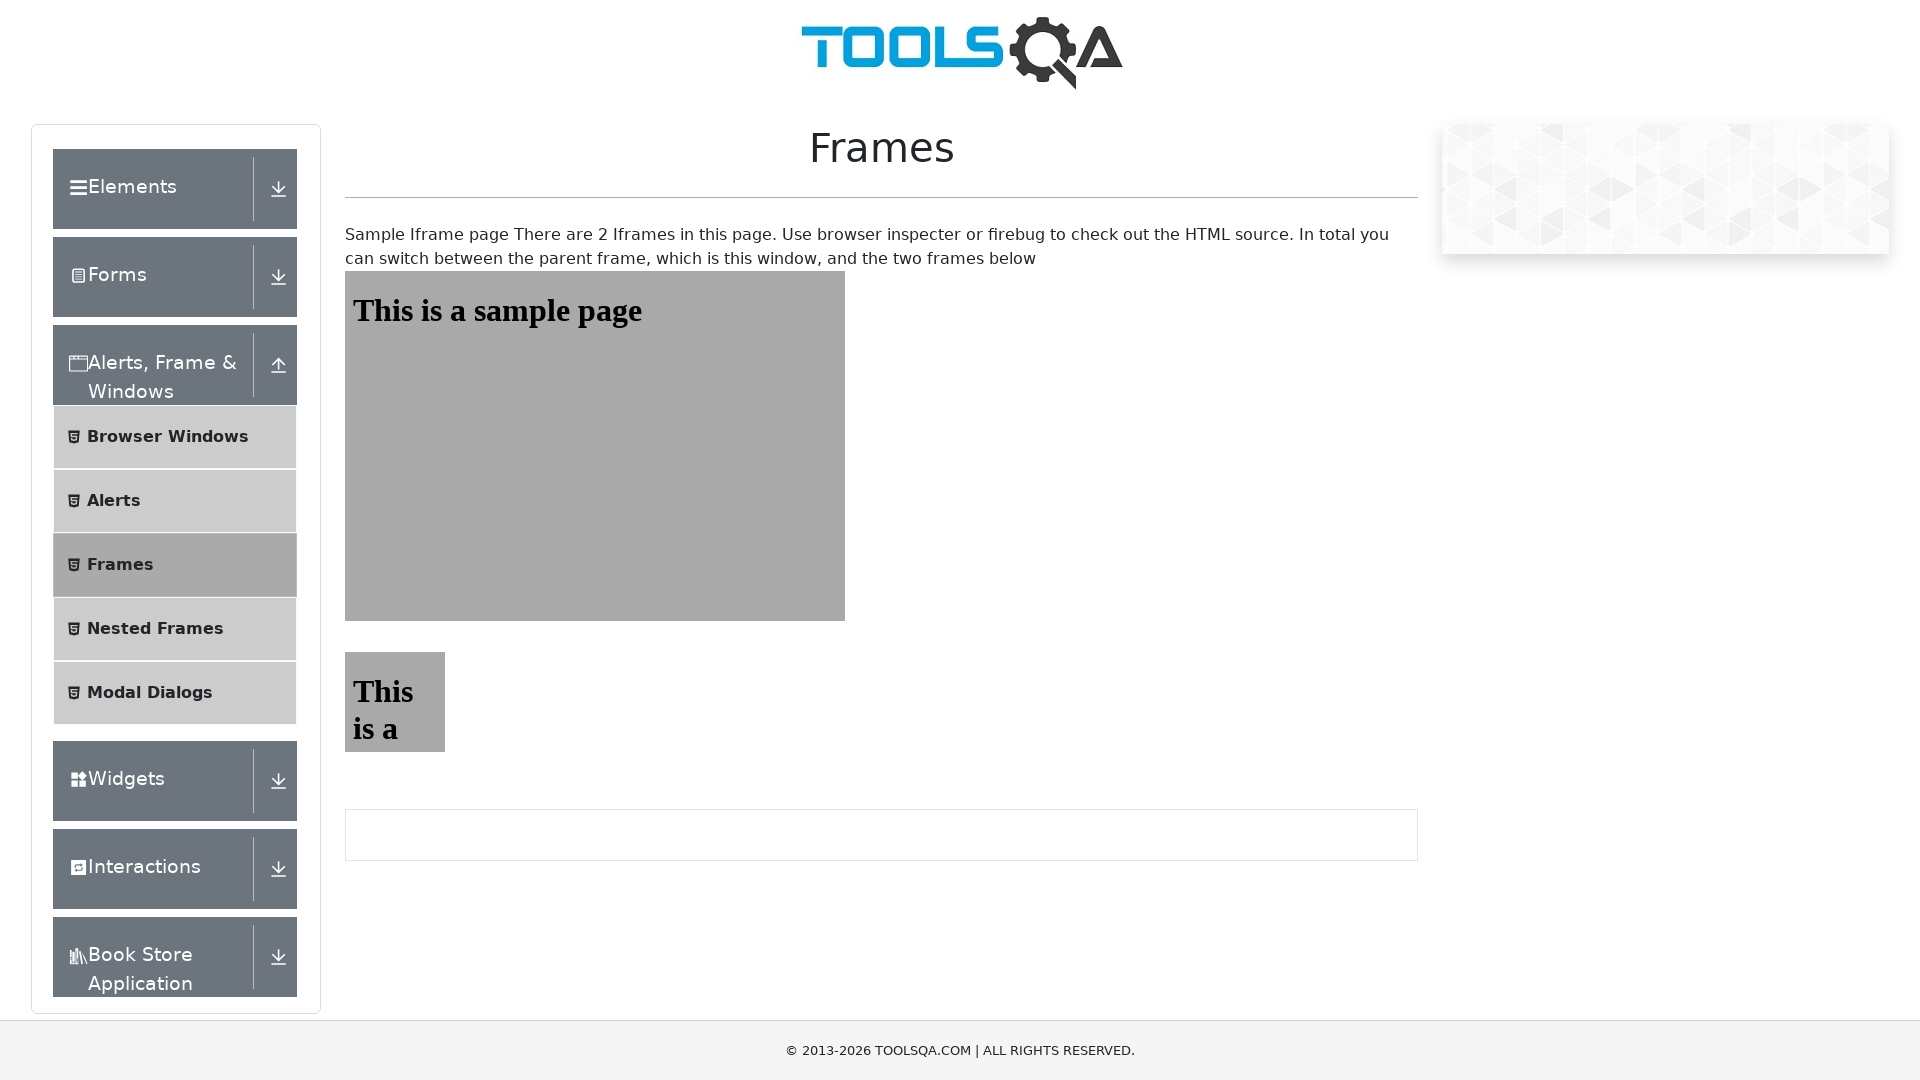

Located iframe with URL https://demoqa.com/sample
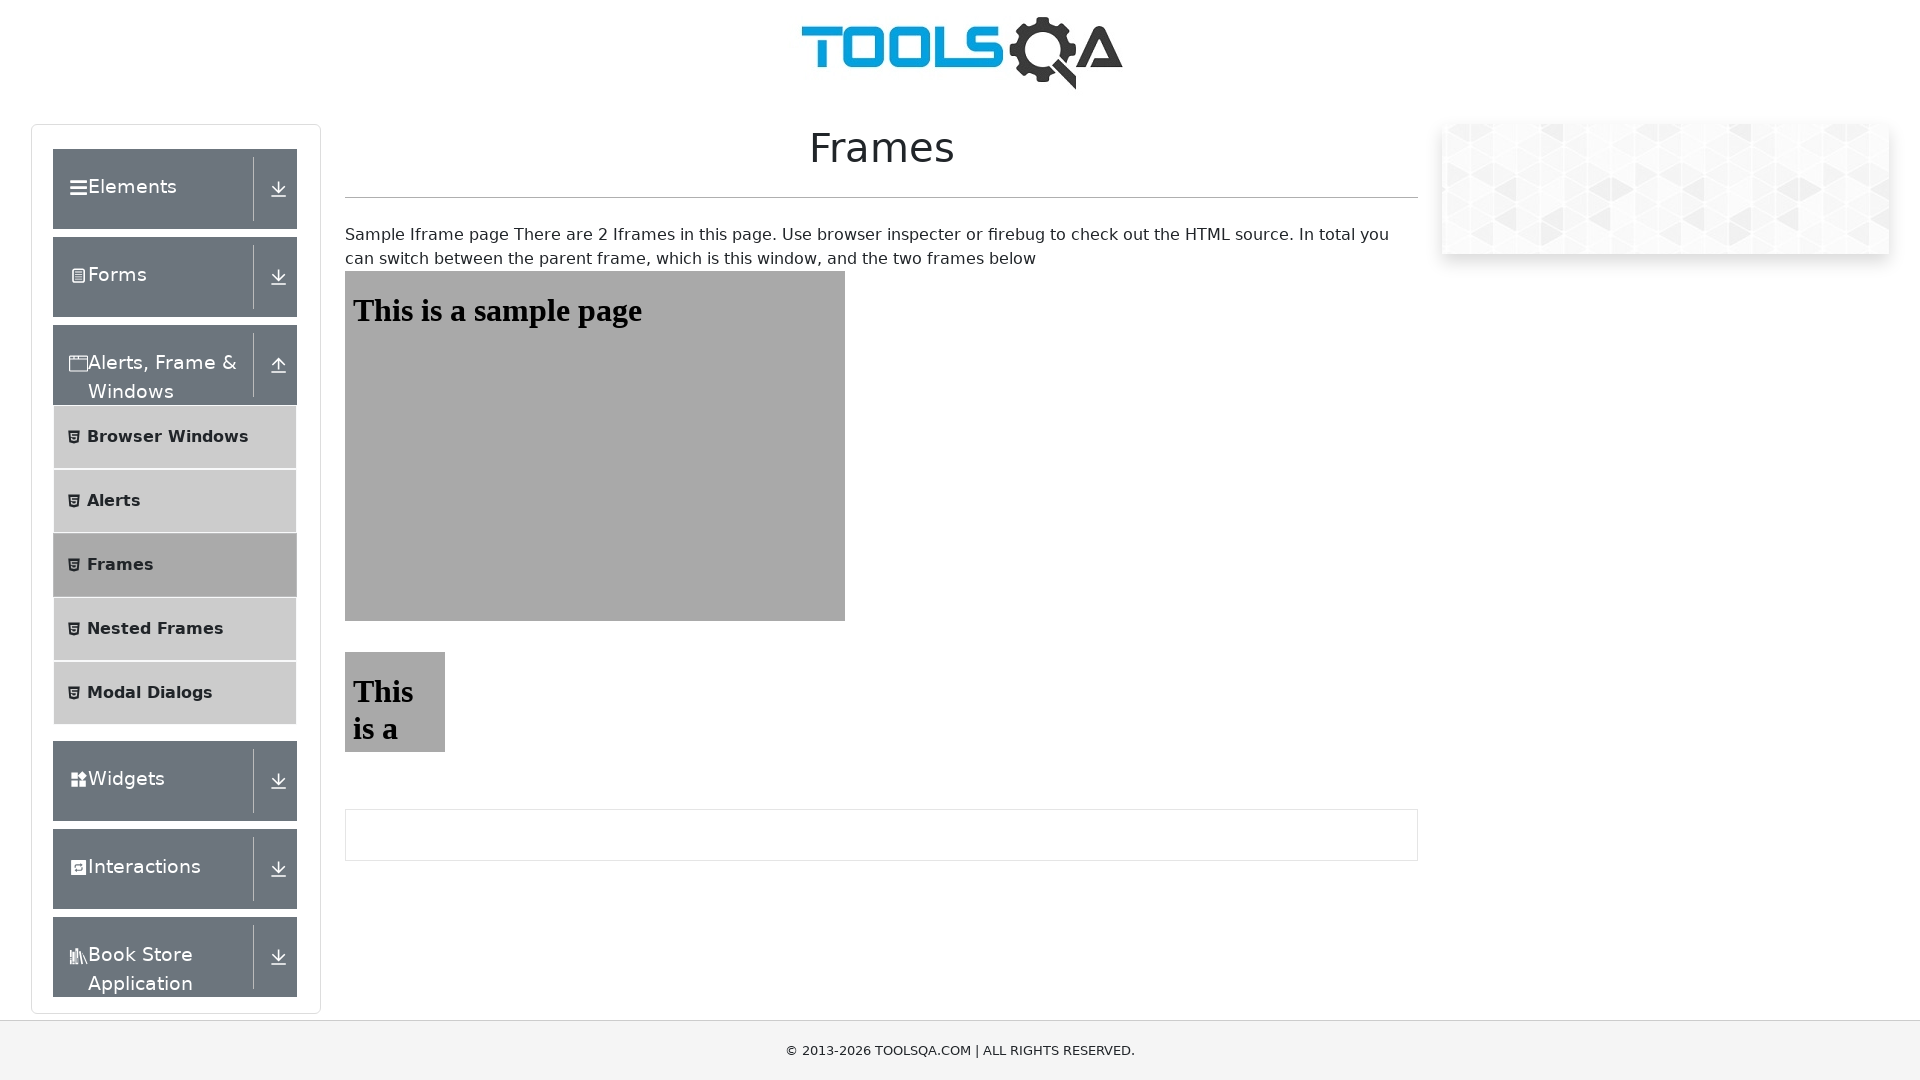

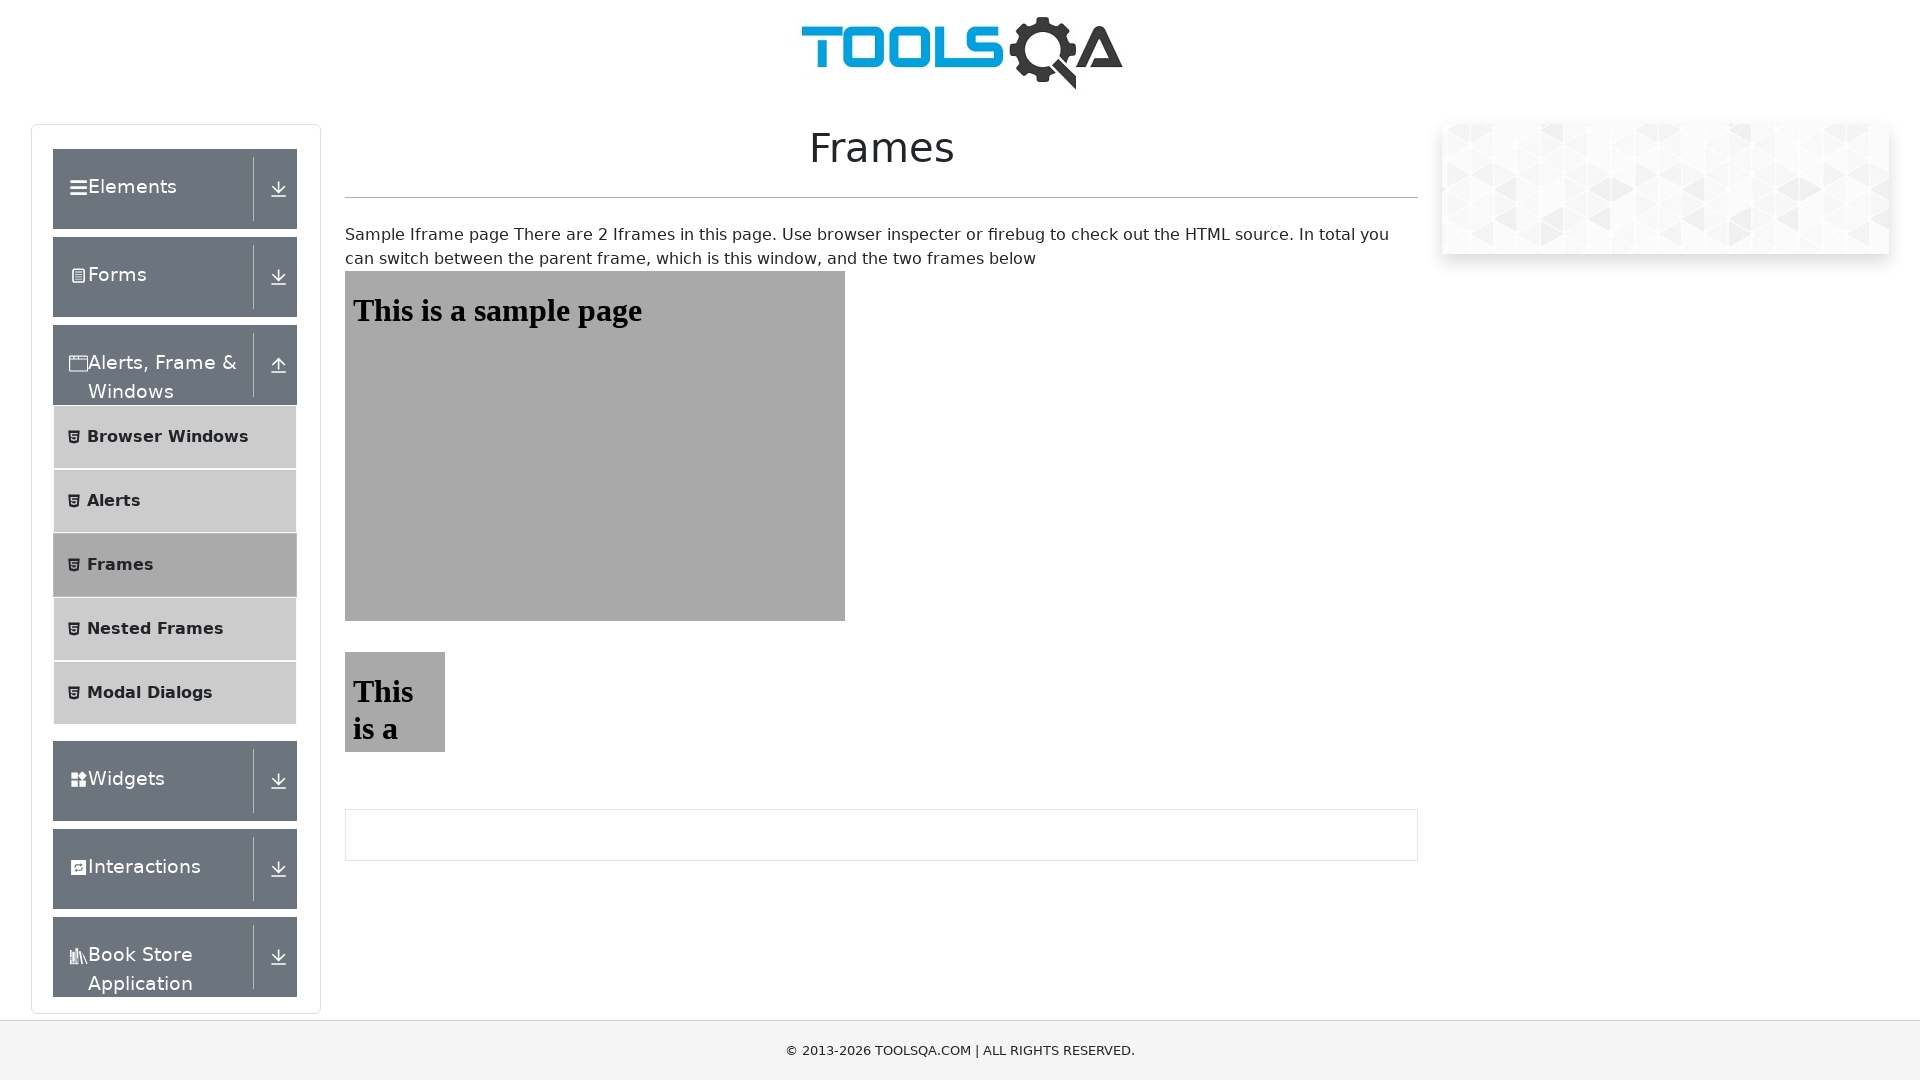